Navigates to W3Schools CSS selectors reference page and locates elements with id attributes using XPath

Starting URL: https://www.w3schools.com/cssref/css_selectors.asp

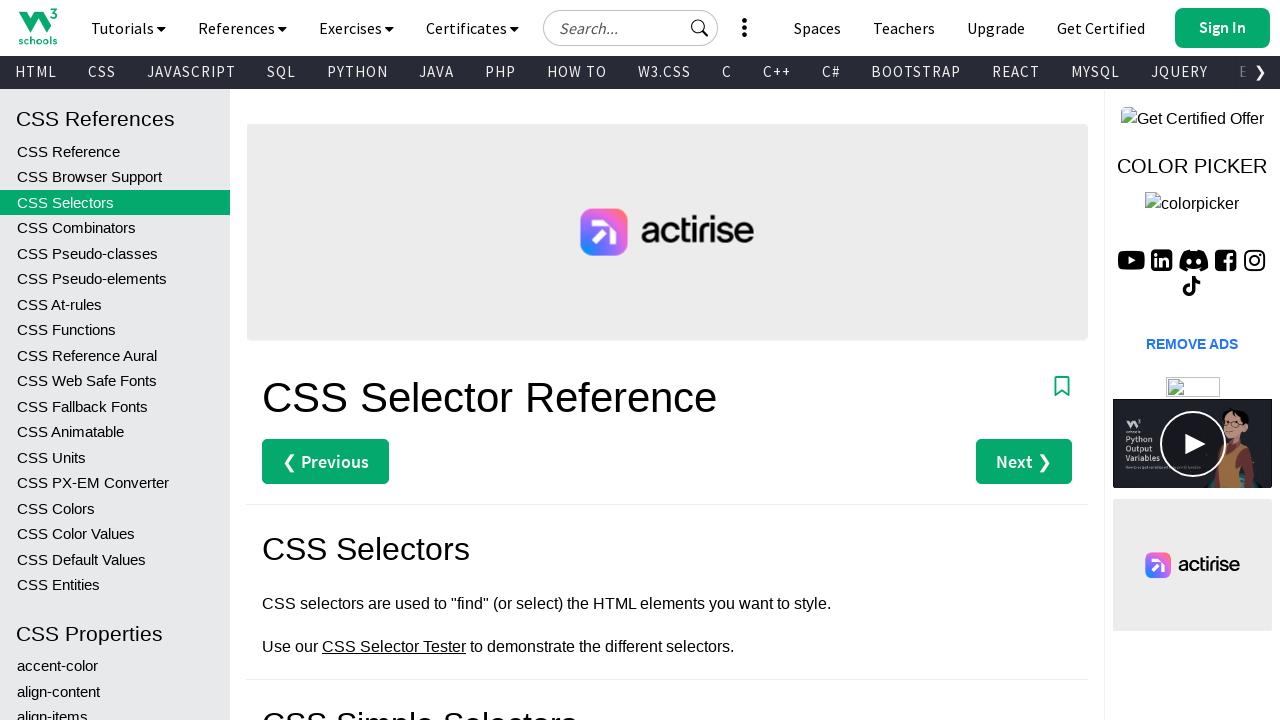

Navigated to W3Schools CSS selectors reference page
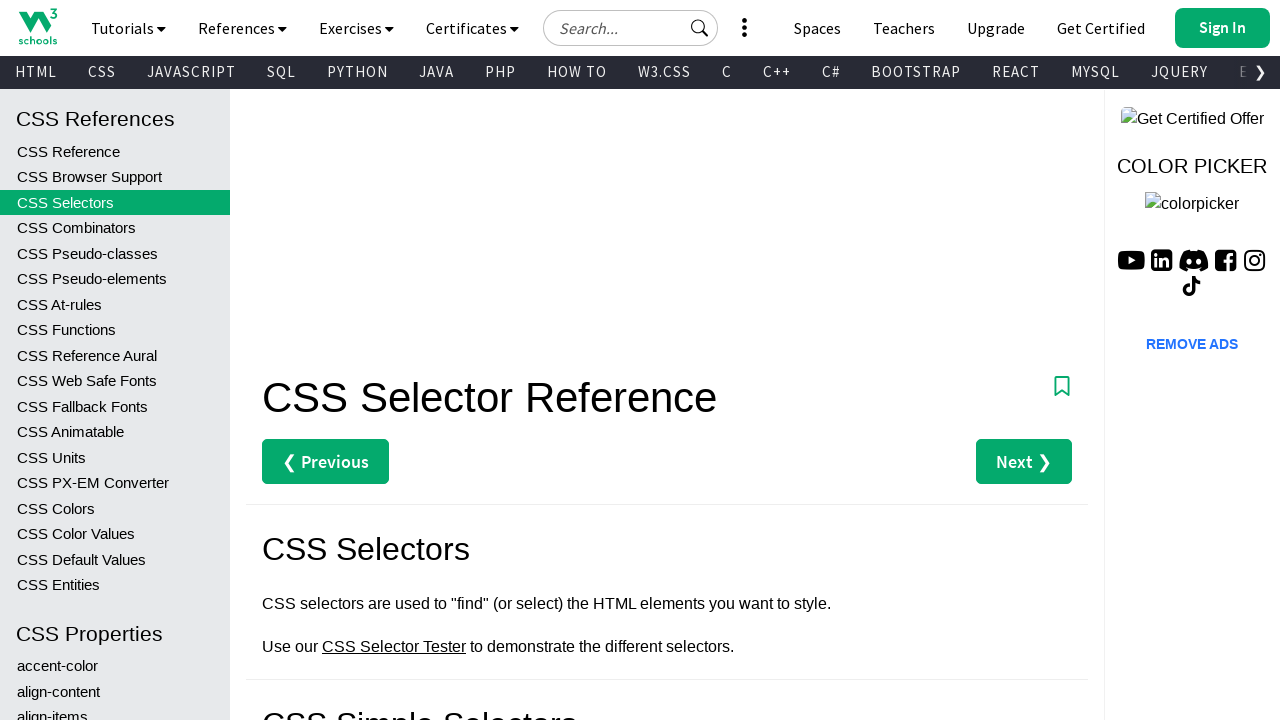

Located all div elements with id attributes using XPath
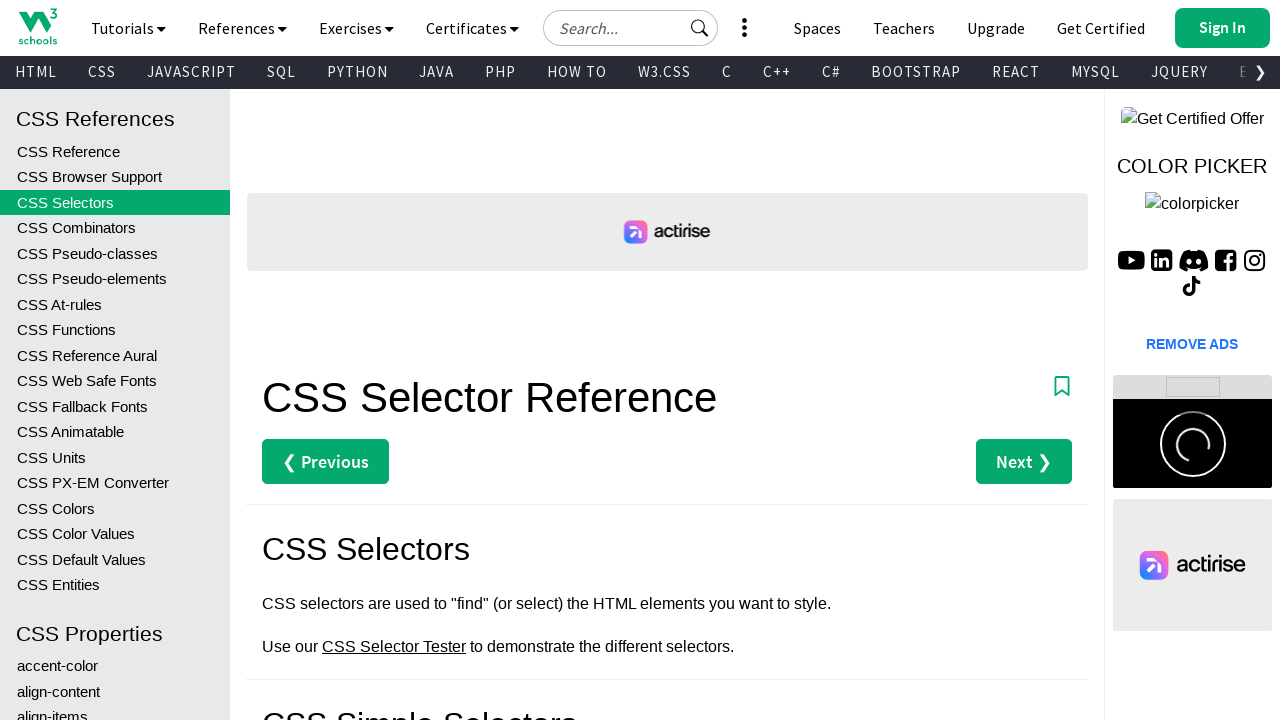

Verified that 78 div elements with id attributes were found
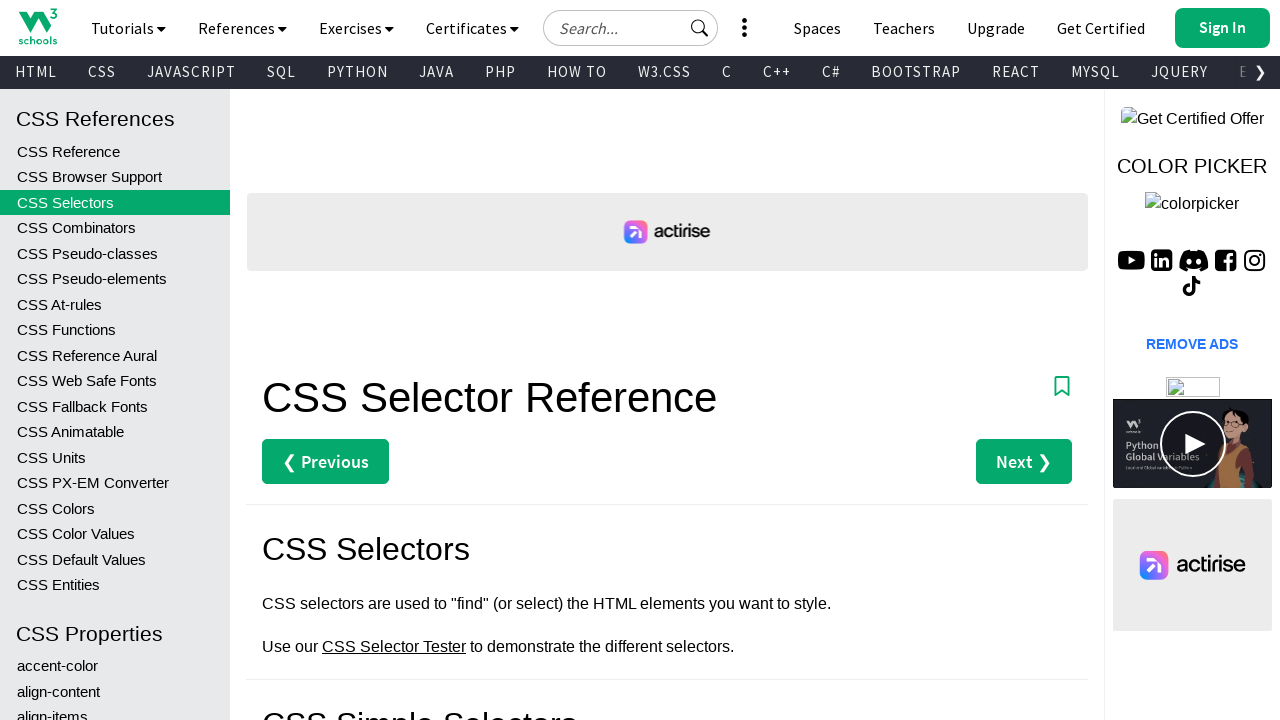

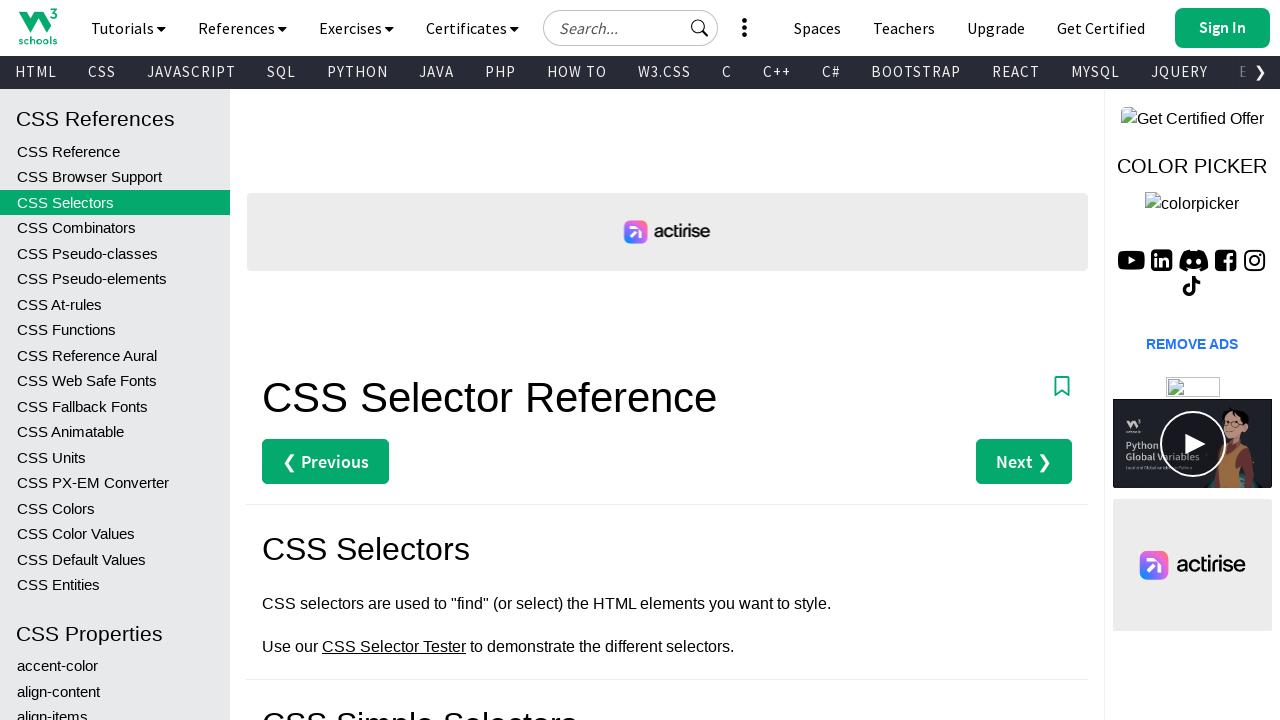